Tests dropdown selection functionality for origin and destination stations on a travel booking form

Starting URL: https://rahulshettyacademy.com/dropdownsPractise/

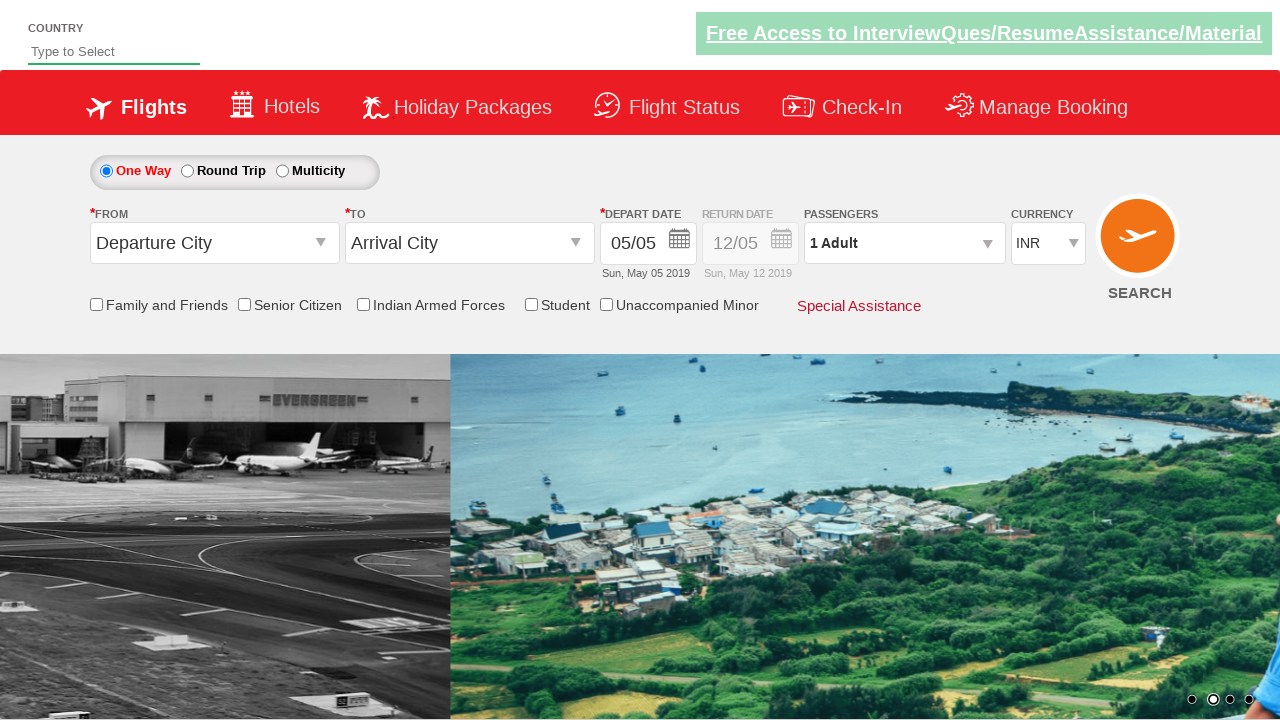

Clicked on origin station dropdown at (214, 243) on #ctl00_mainContent_ddl_originStation1_CTXT
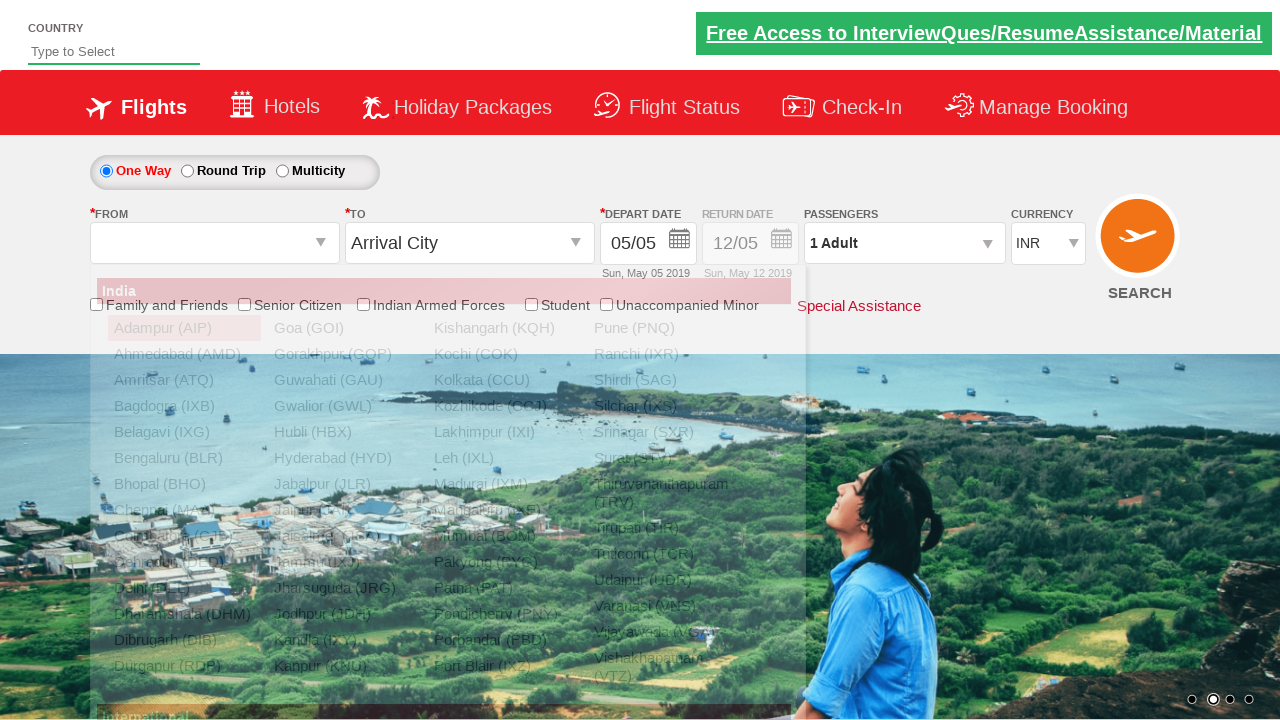

Selected ATQ as origin station at (184, 380) on a[value='ATQ']
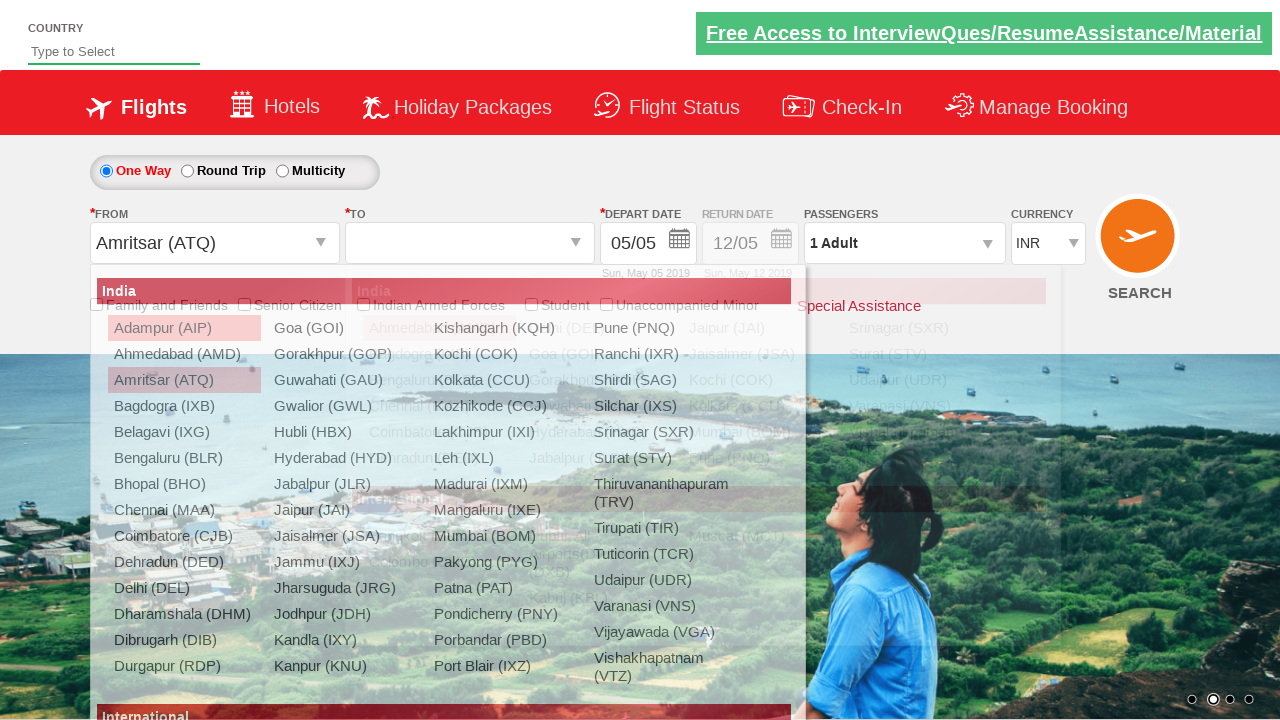

Selected MAA as destination station at (439, 406) on xpath=//div[@id='glsctl00_mainContent_ddl_destinationStation1_CTNR']//a[@value='
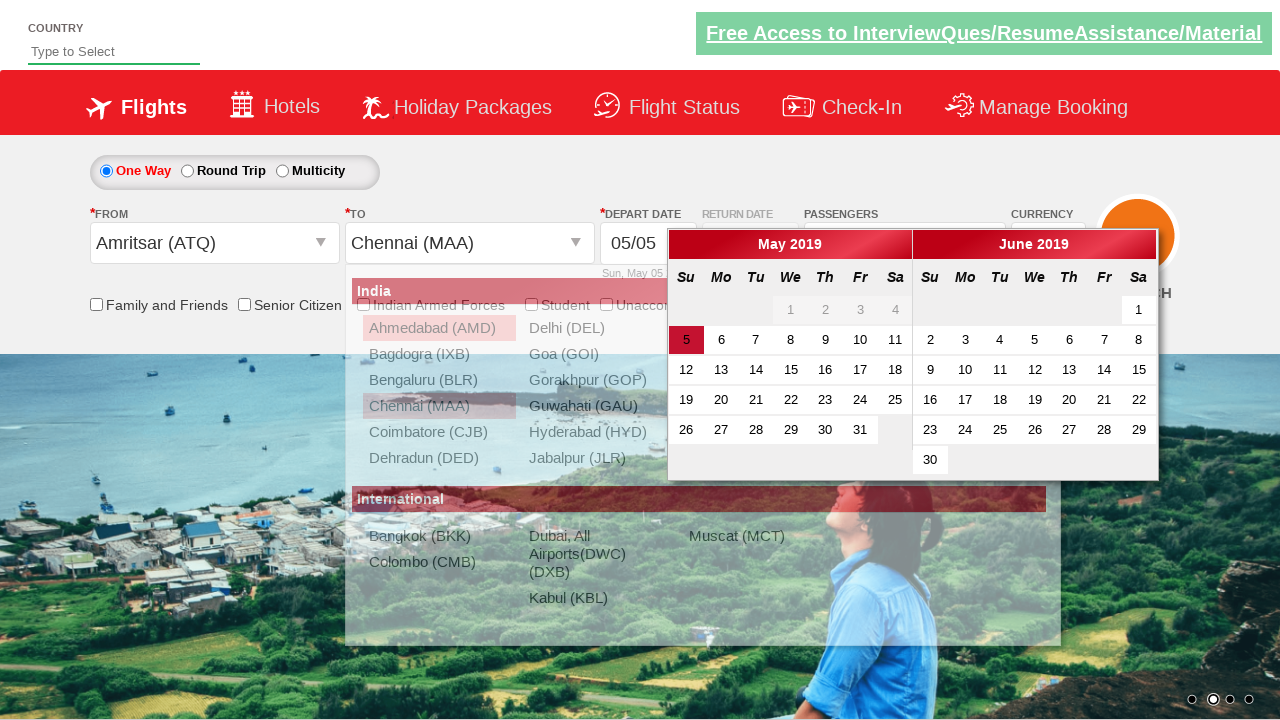

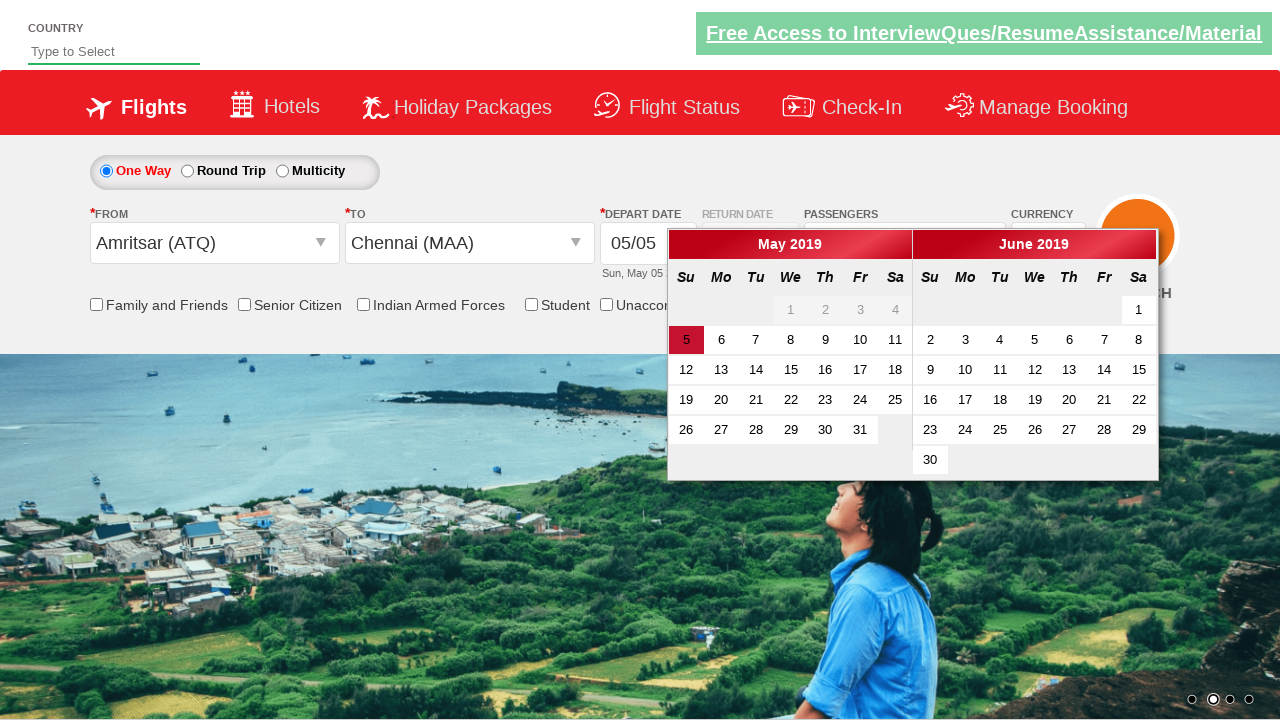